Tests that edits are saved when the edit input loses focus (blur event)

Starting URL: https://demo.playwright.dev/todomvc

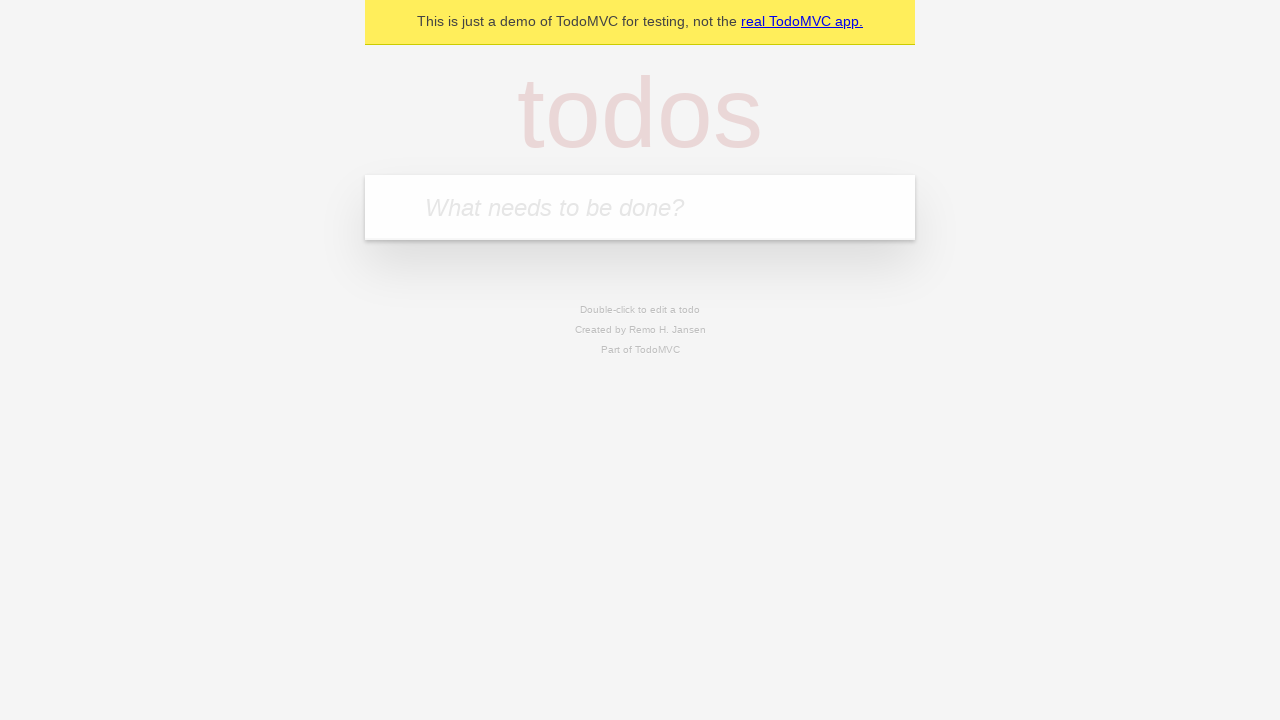

Located the 'What needs to be done?' input field
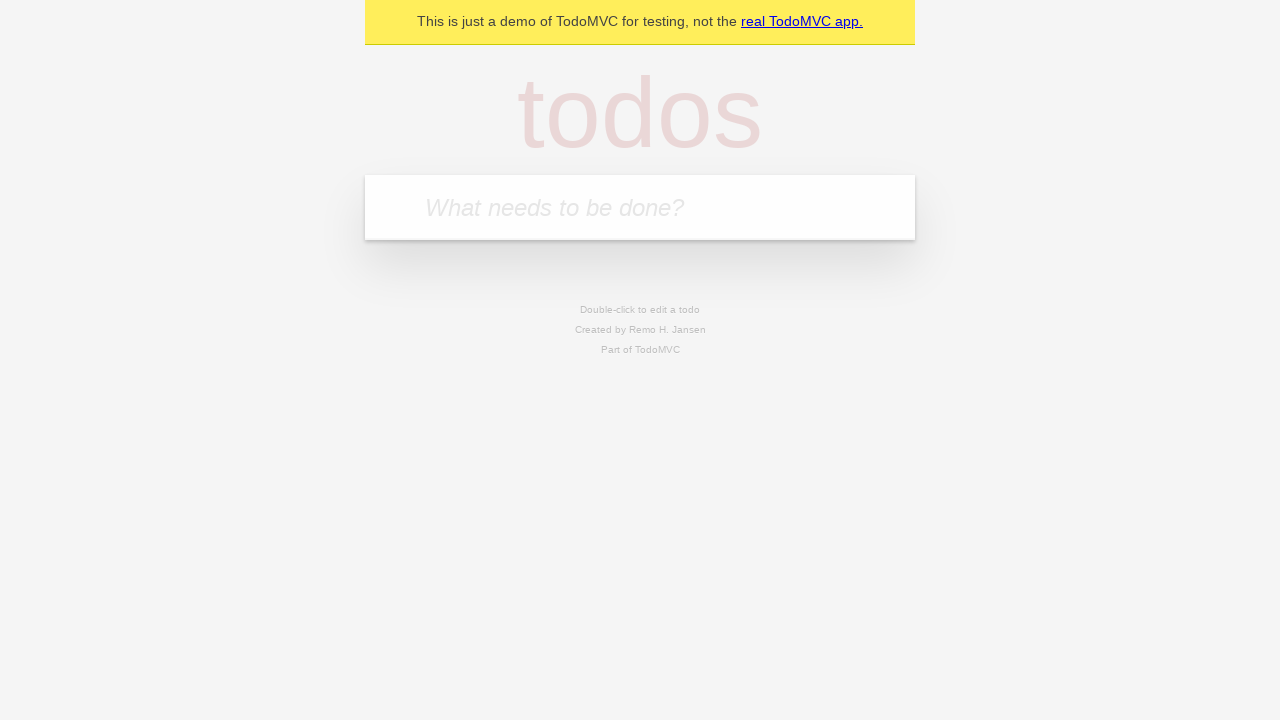

Filled first todo with 'buy some cheese' on internal:attr=[placeholder="What needs to be done?"i]
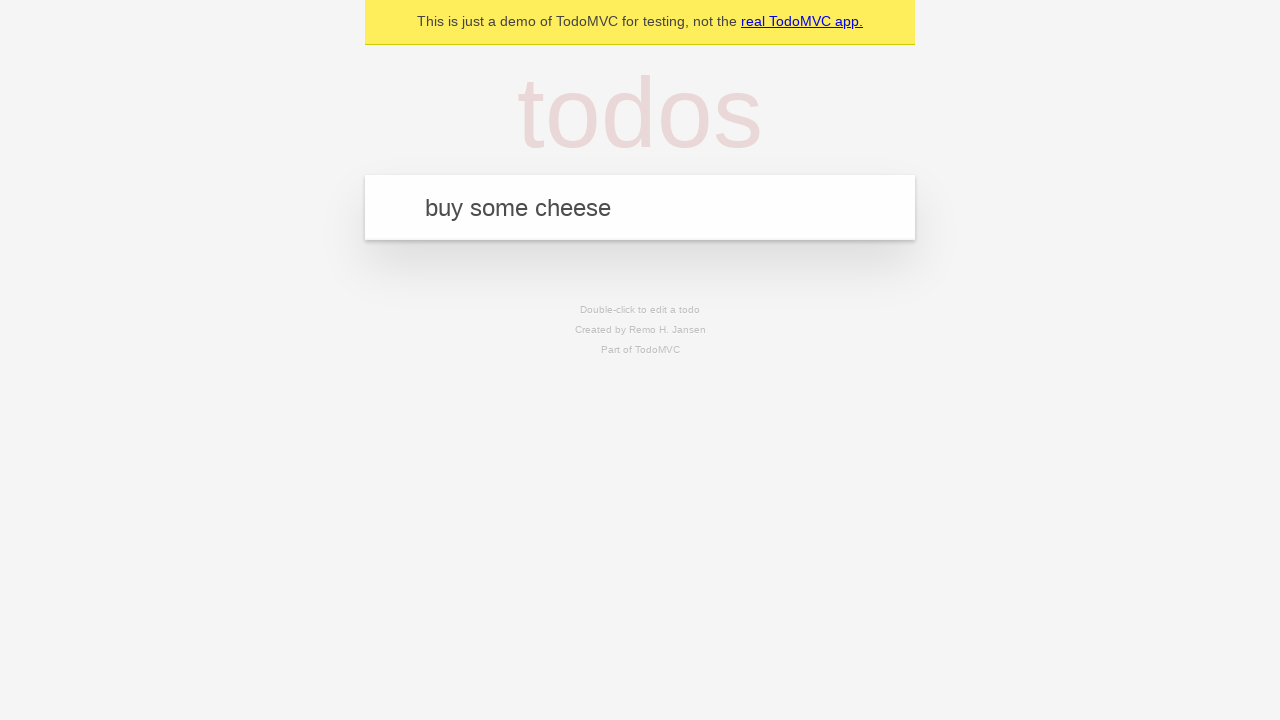

Pressed Enter to create first todo on internal:attr=[placeholder="What needs to be done?"i]
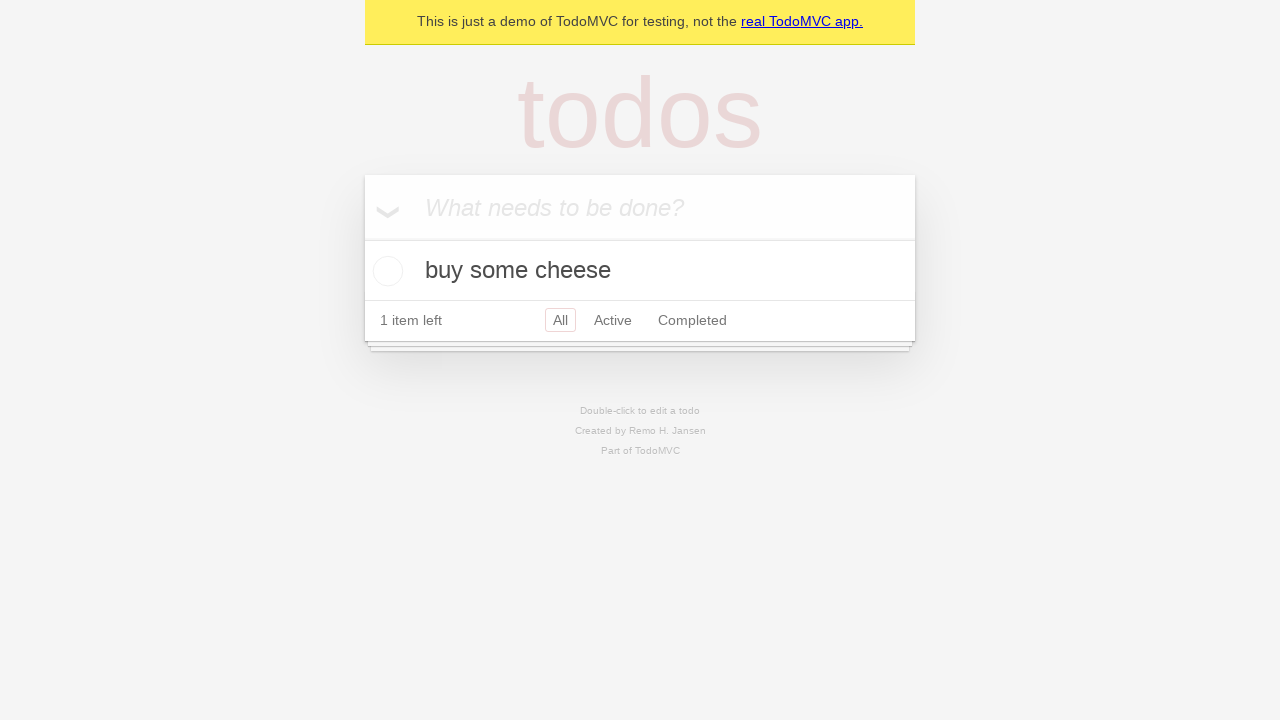

Filled second todo with 'feed the cat' on internal:attr=[placeholder="What needs to be done?"i]
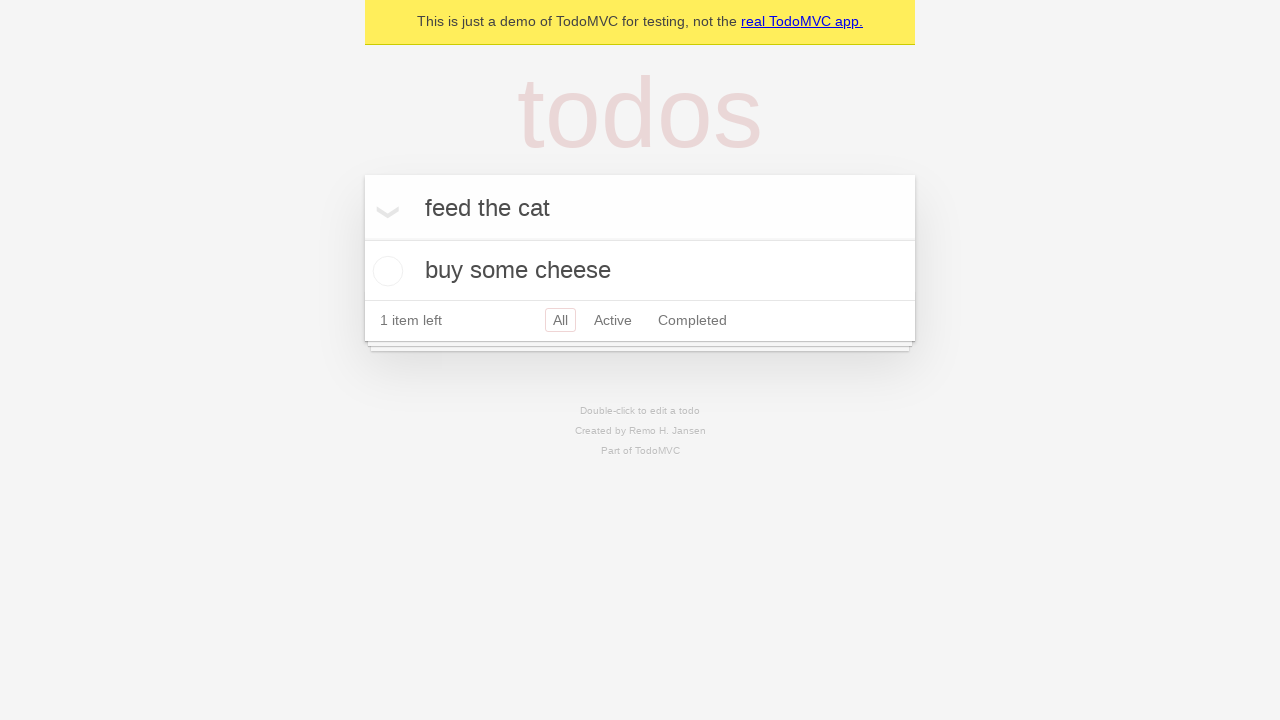

Pressed Enter to create second todo on internal:attr=[placeholder="What needs to be done?"i]
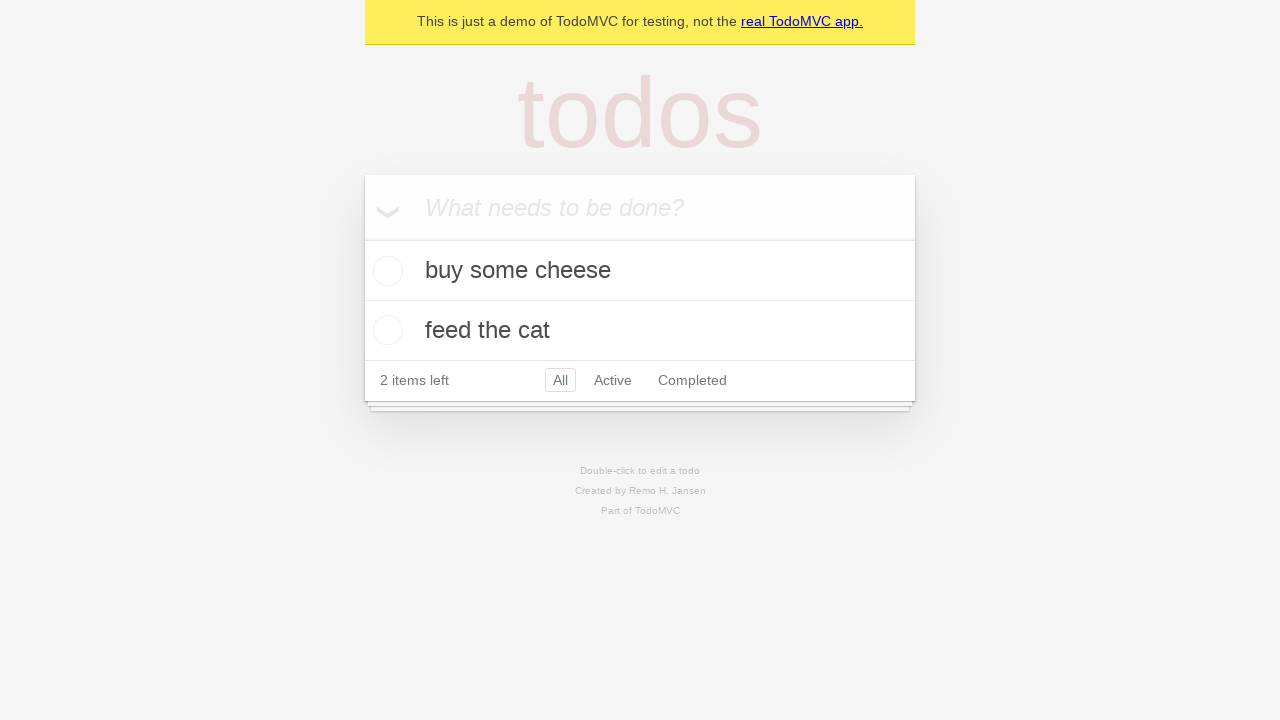

Filled third todo with 'book a doctors appointment' on internal:attr=[placeholder="What needs to be done?"i]
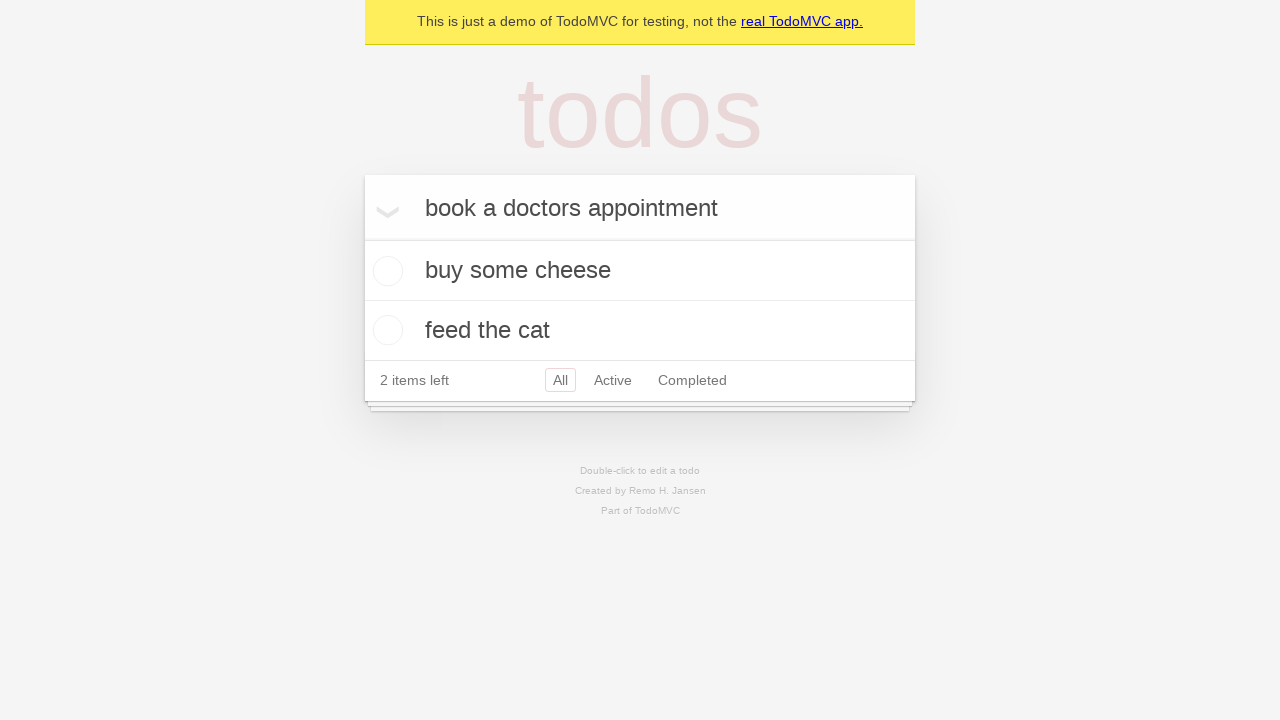

Pressed Enter to create third todo on internal:attr=[placeholder="What needs to be done?"i]
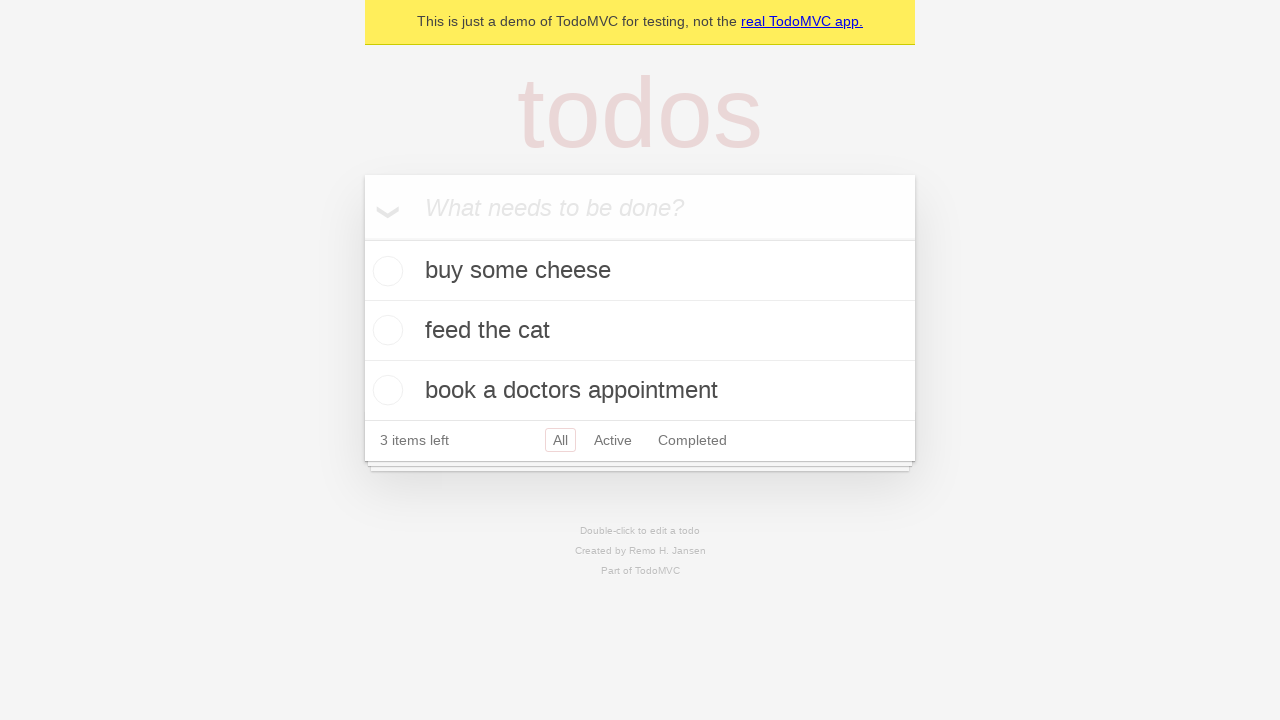

Located all todo items
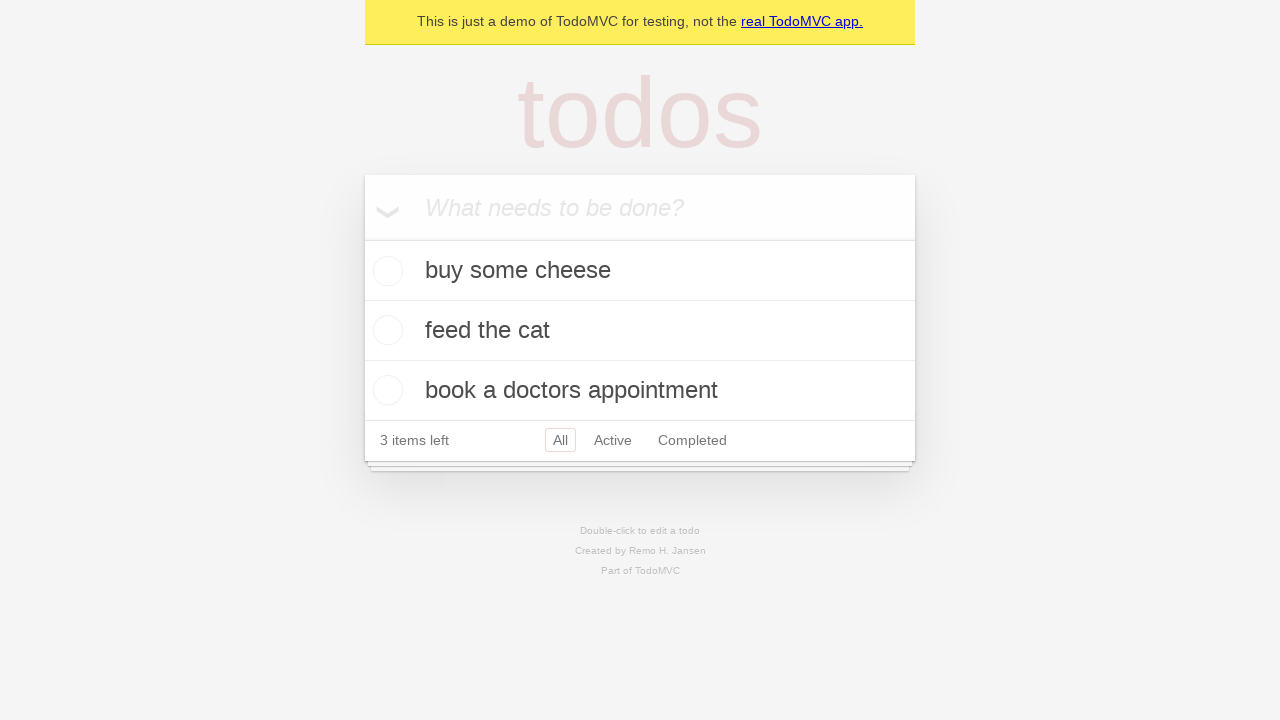

Double-clicked second todo item to enter edit mode at (640, 331) on internal:testid=[data-testid="todo-item"s] >> nth=1
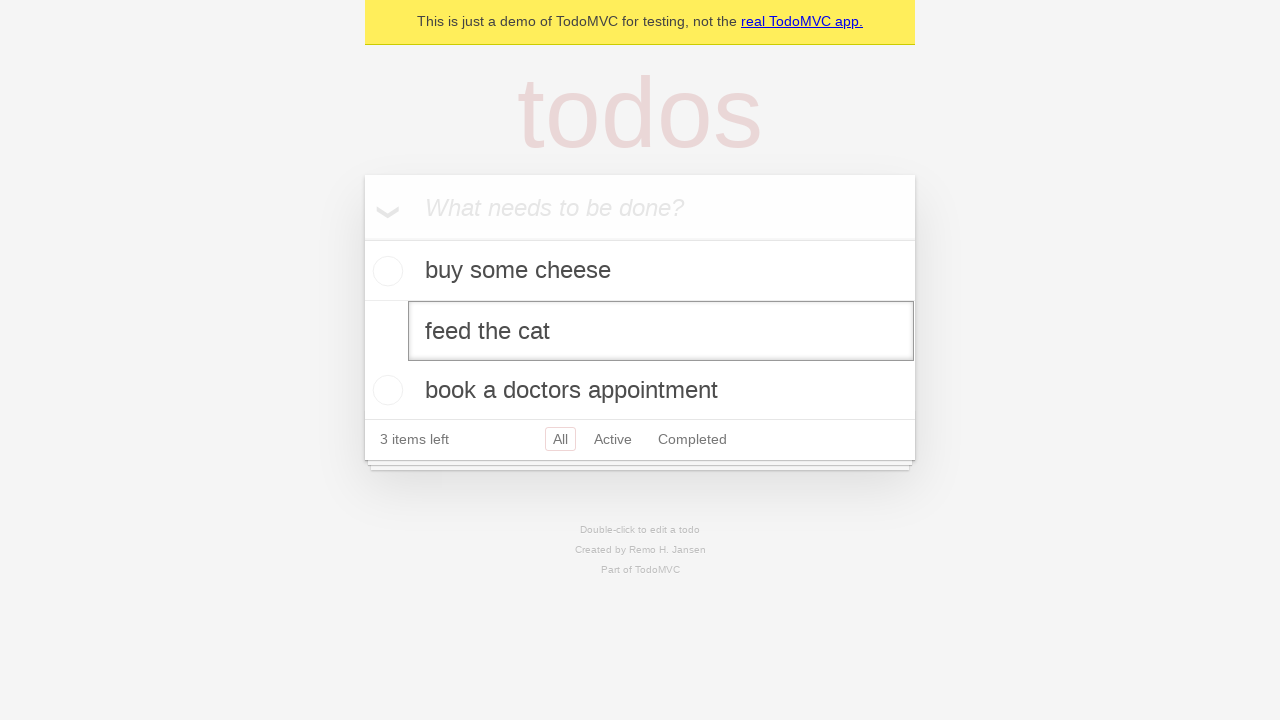

Located the edit input field for second todo
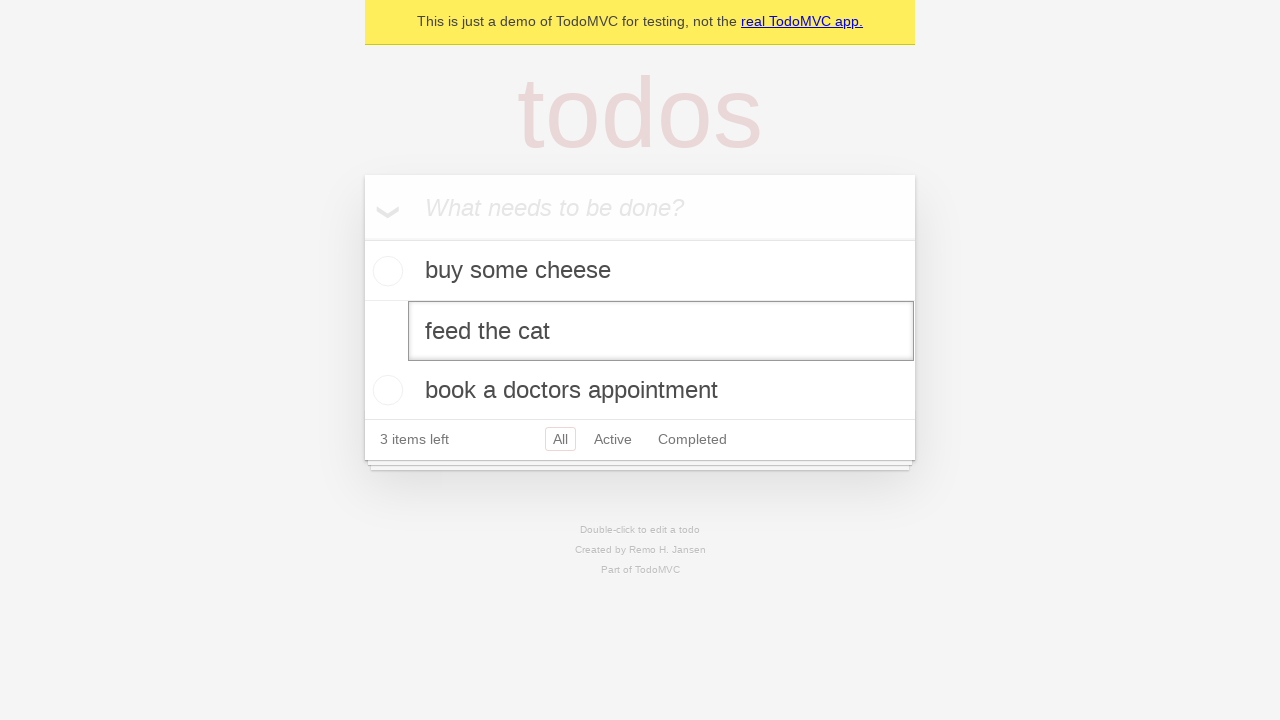

Changed todo text to 'buy some sausages' on internal:testid=[data-testid="todo-item"s] >> nth=1 >> internal:role=textbox[nam
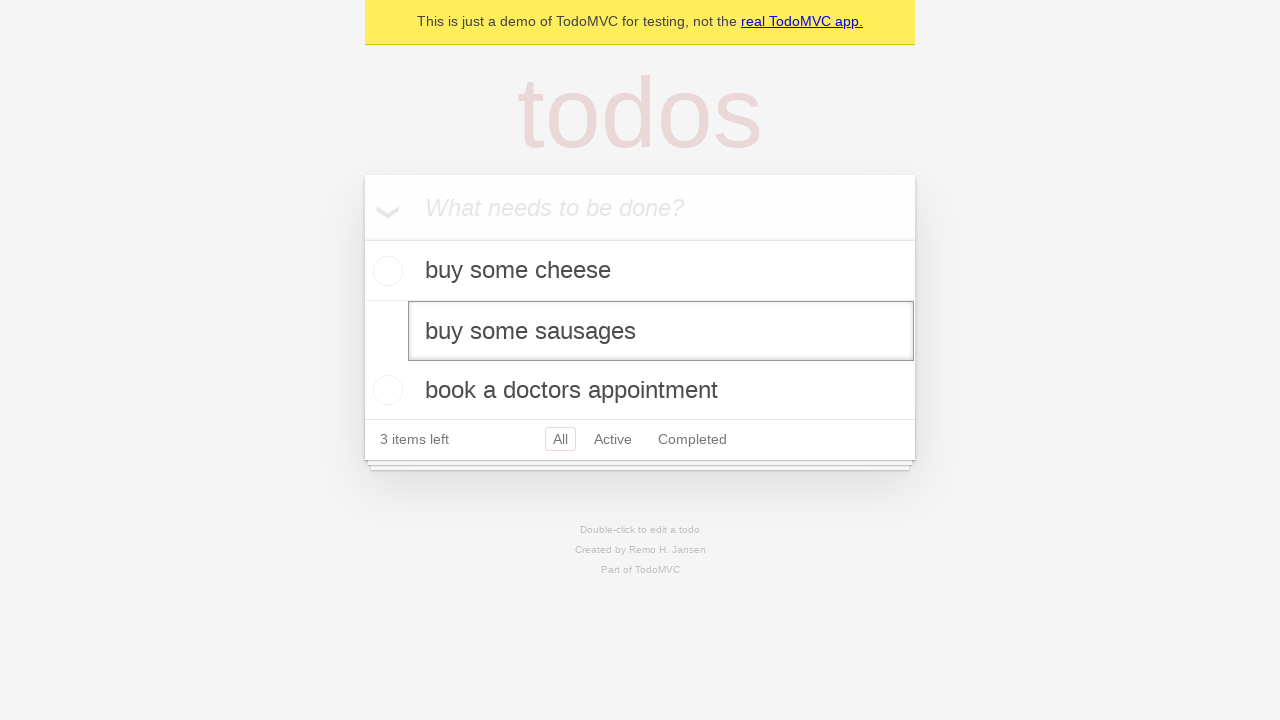

Dispatched blur event to save edits
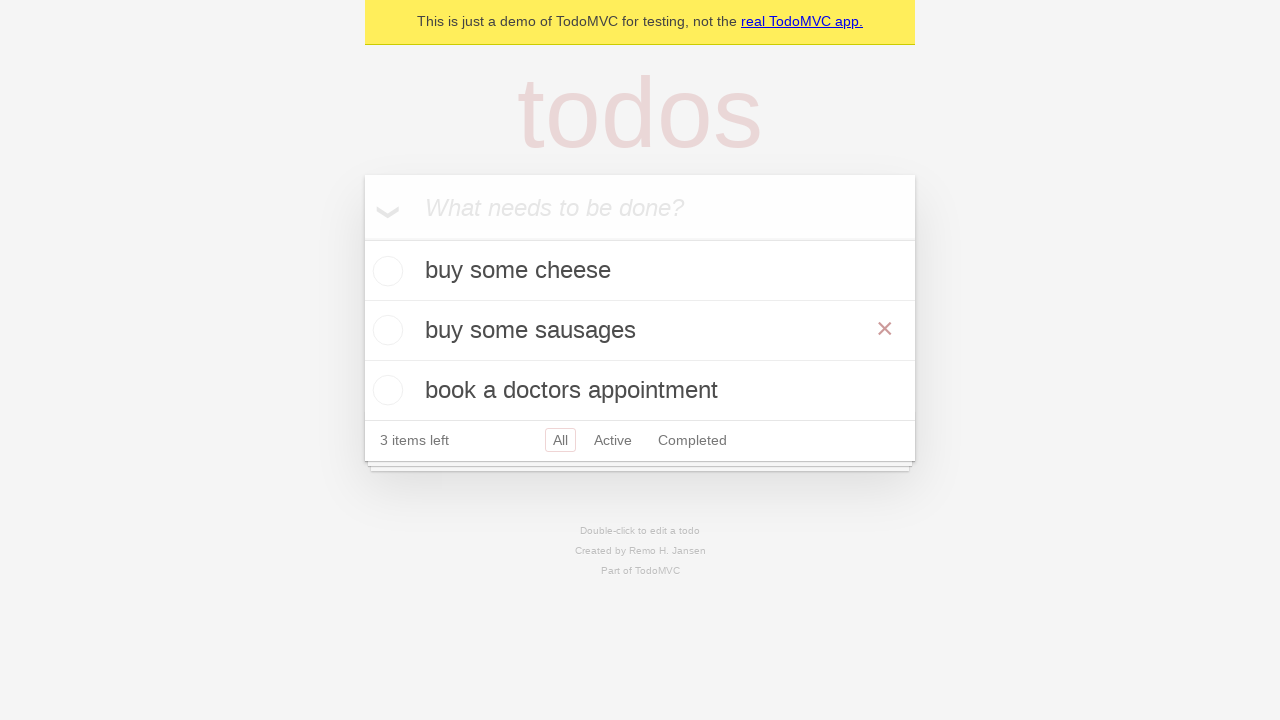

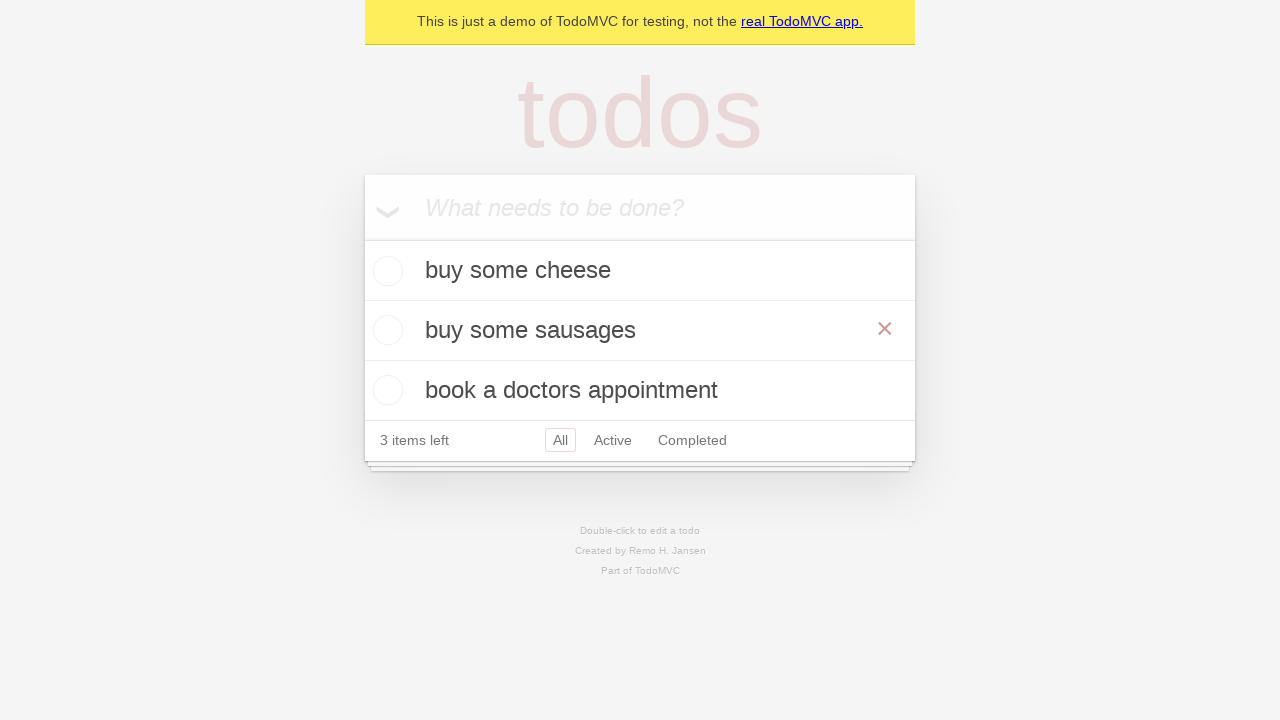